Tests table editing and filtering functionality by editing a row's age field and testing age filter with multiple values

Starting URL: https://foden-testing-application.vercel.app/pages/iot-dashboard

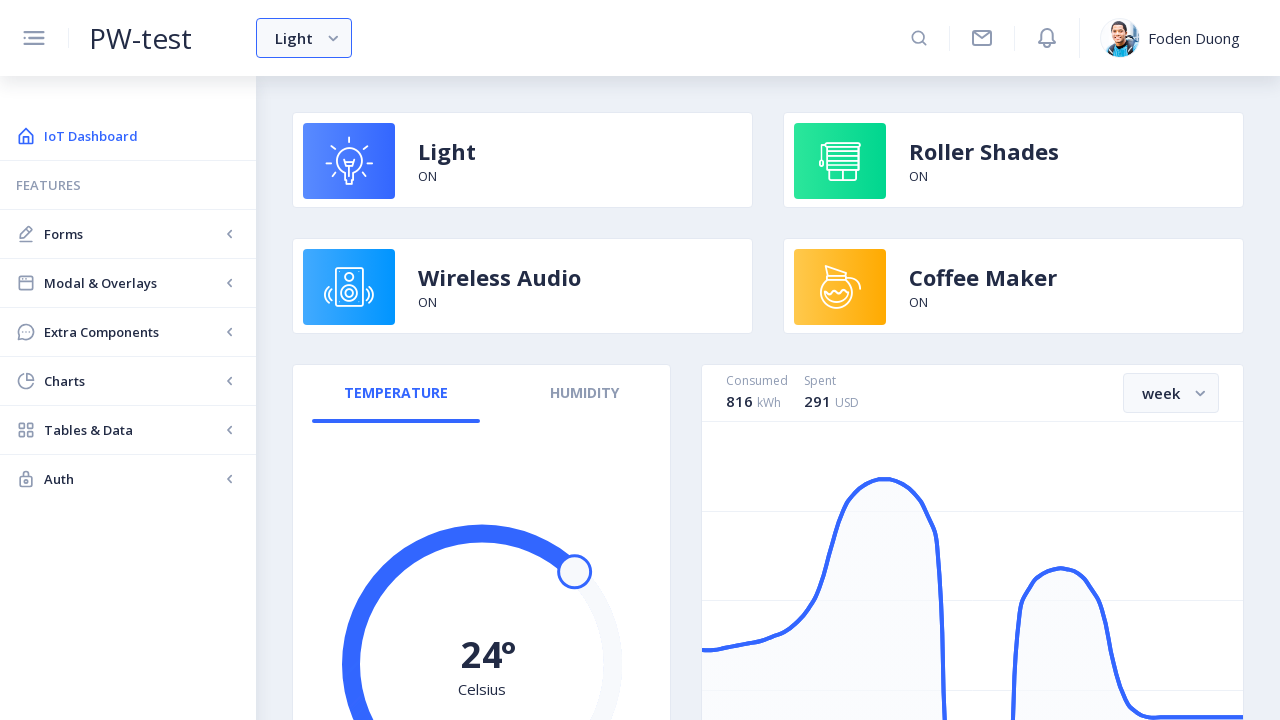

Clicked on 'Tables & Data' menu item at (132, 430) on internal:text="Tables & Data"i
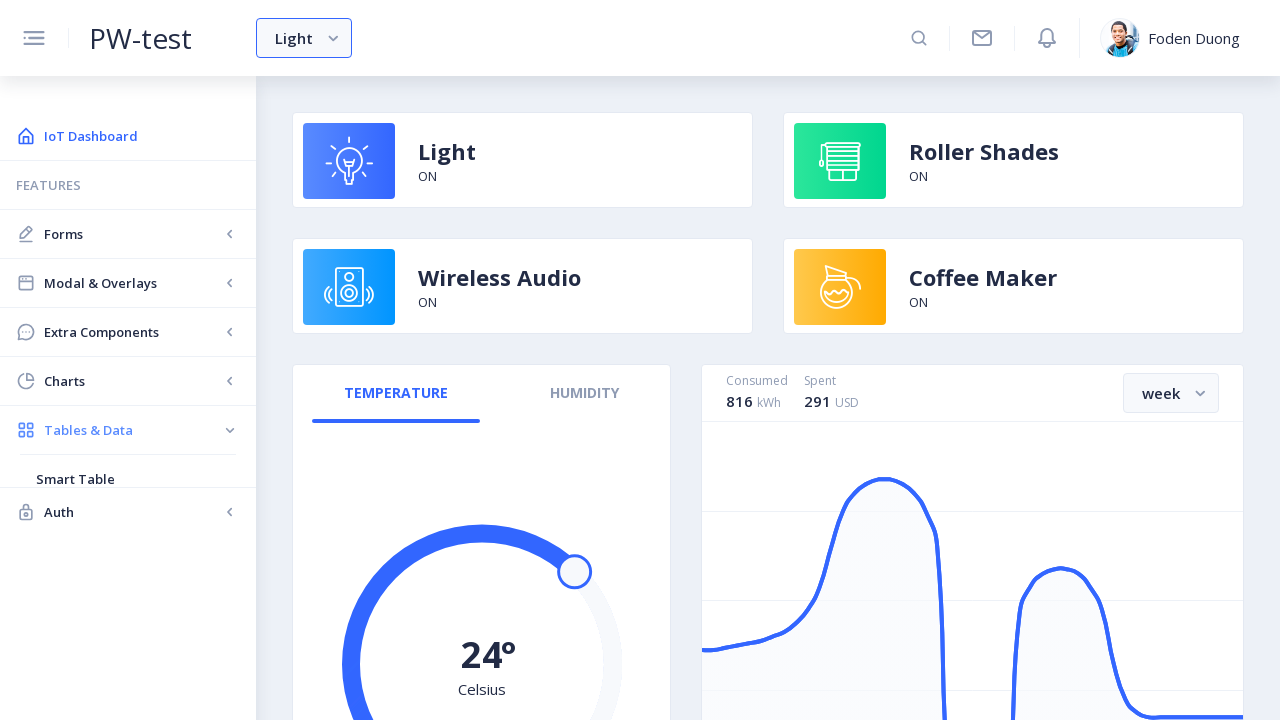

Clicked on 'Smart Table' option at (128, 479) on internal:text="Smart Table"i
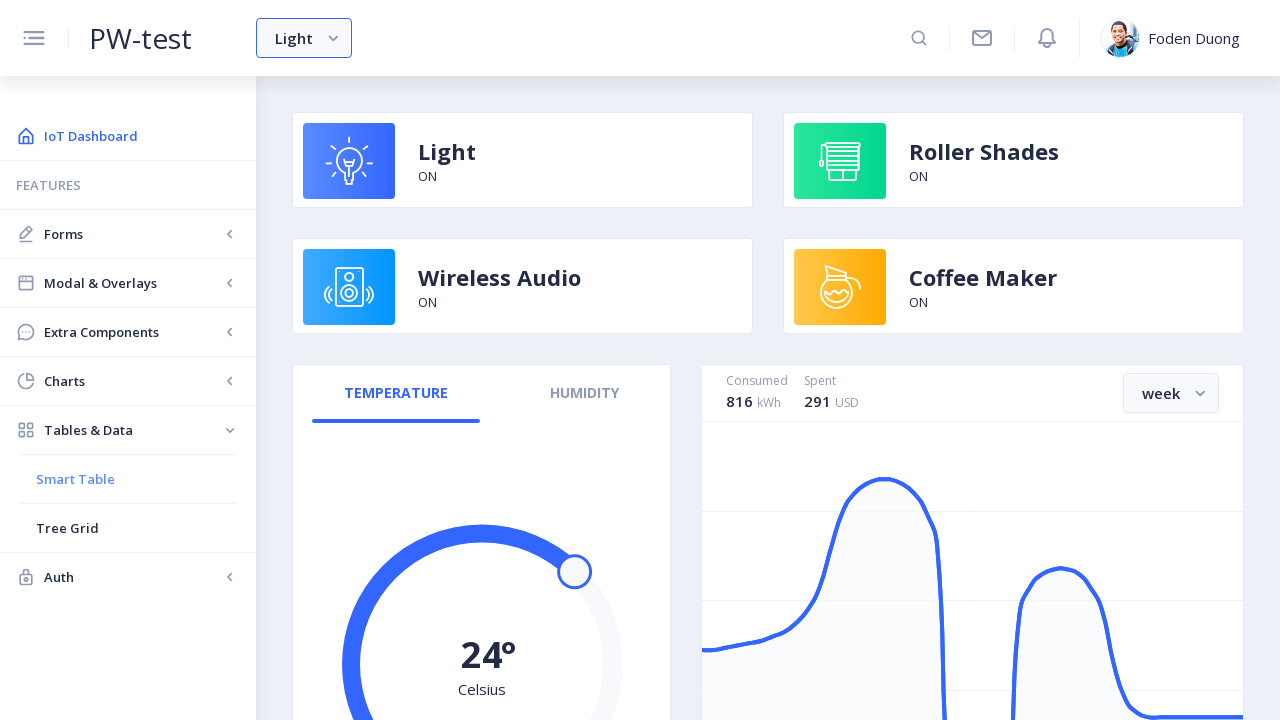

Located table row with twitter@outlook.com email
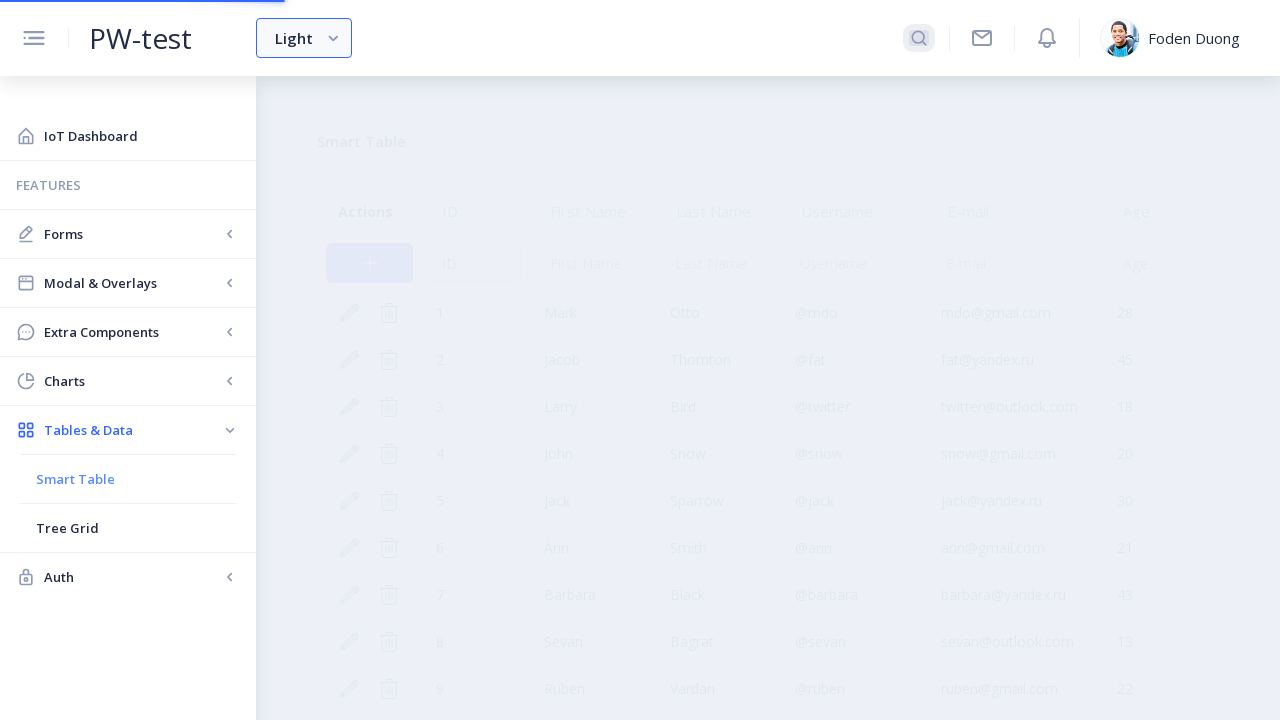

Clicked edit button on twitter@outlook.com row at (349, 407) on internal:role=row[name="twitter@outlook.com"i] >> .nb-edit
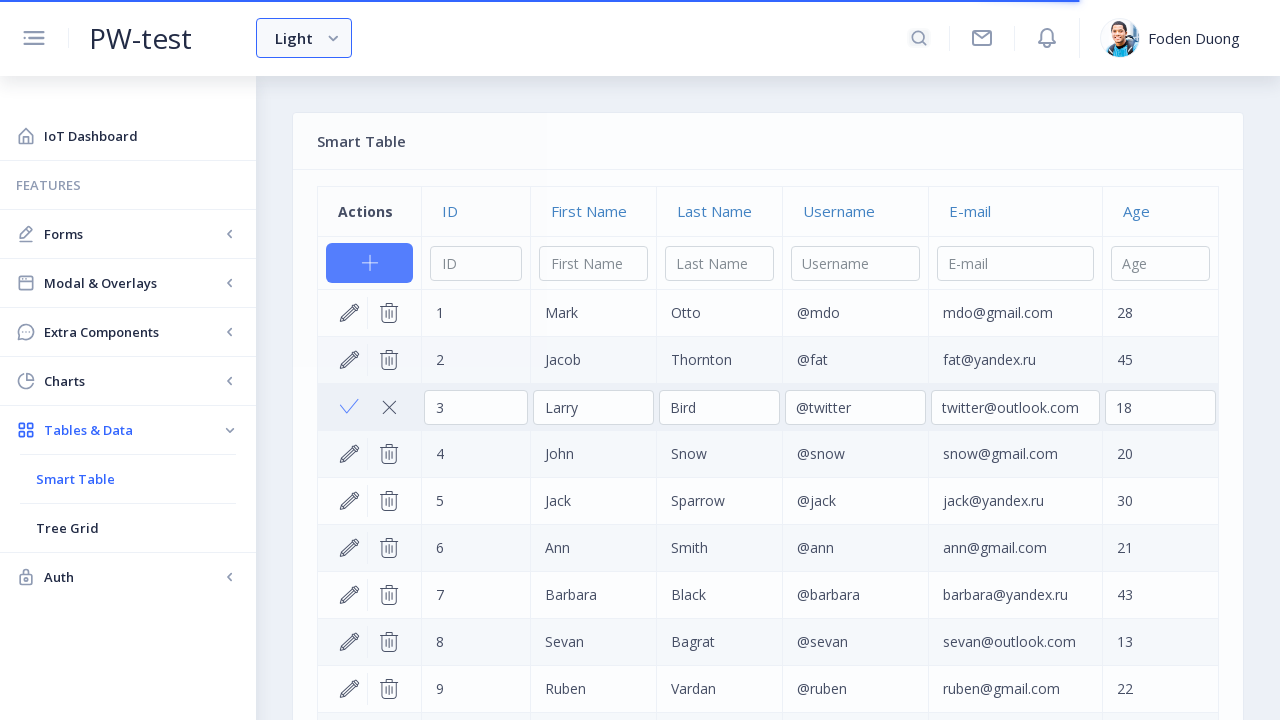

Cleared age field in edit mode on input-editor >> internal:attr=[placeholder="Age"i]
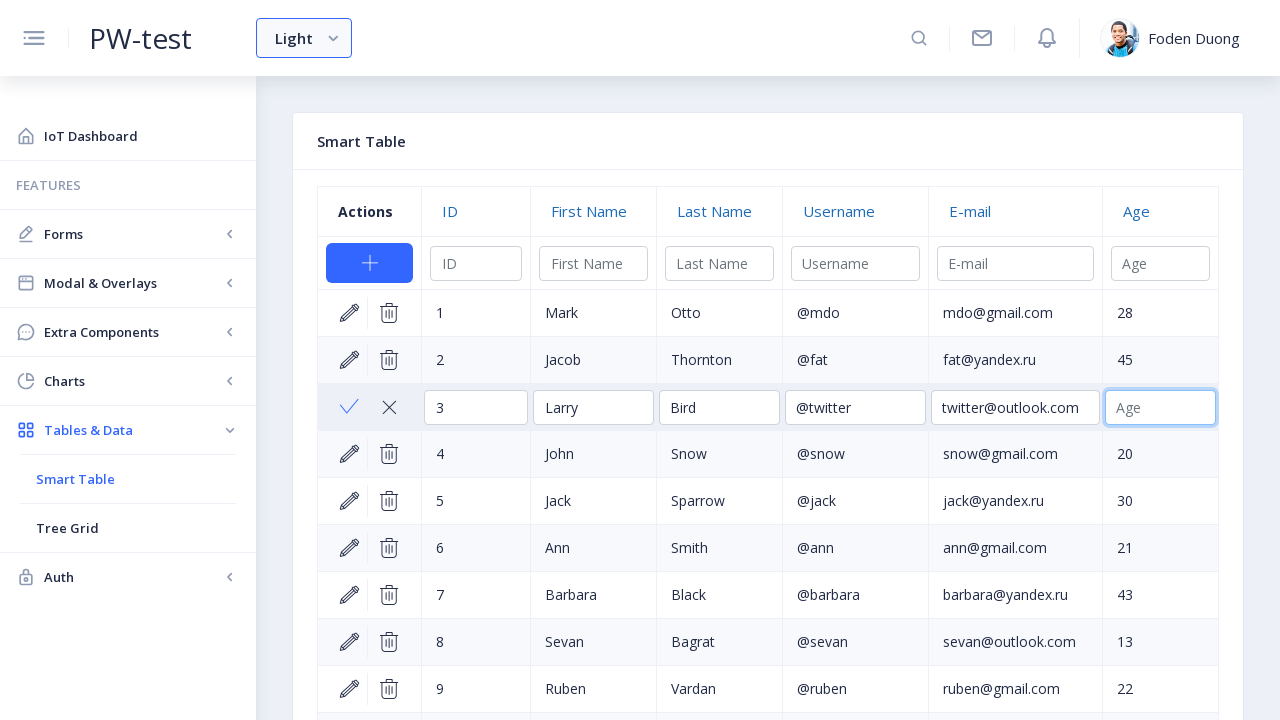

Filled age field with value '35' on input-editor >> internal:attr=[placeholder="Age"i]
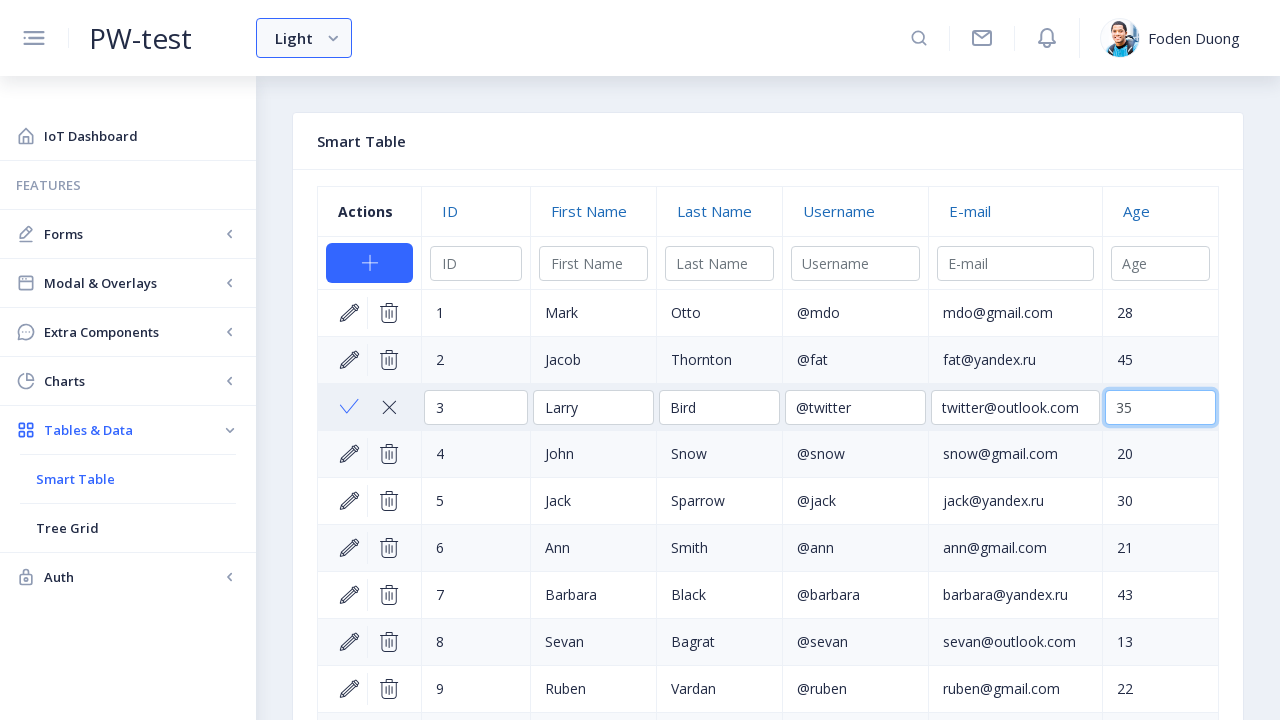

Clicked checkmark to confirm age edit at (349, 407) on .nb-checkmark
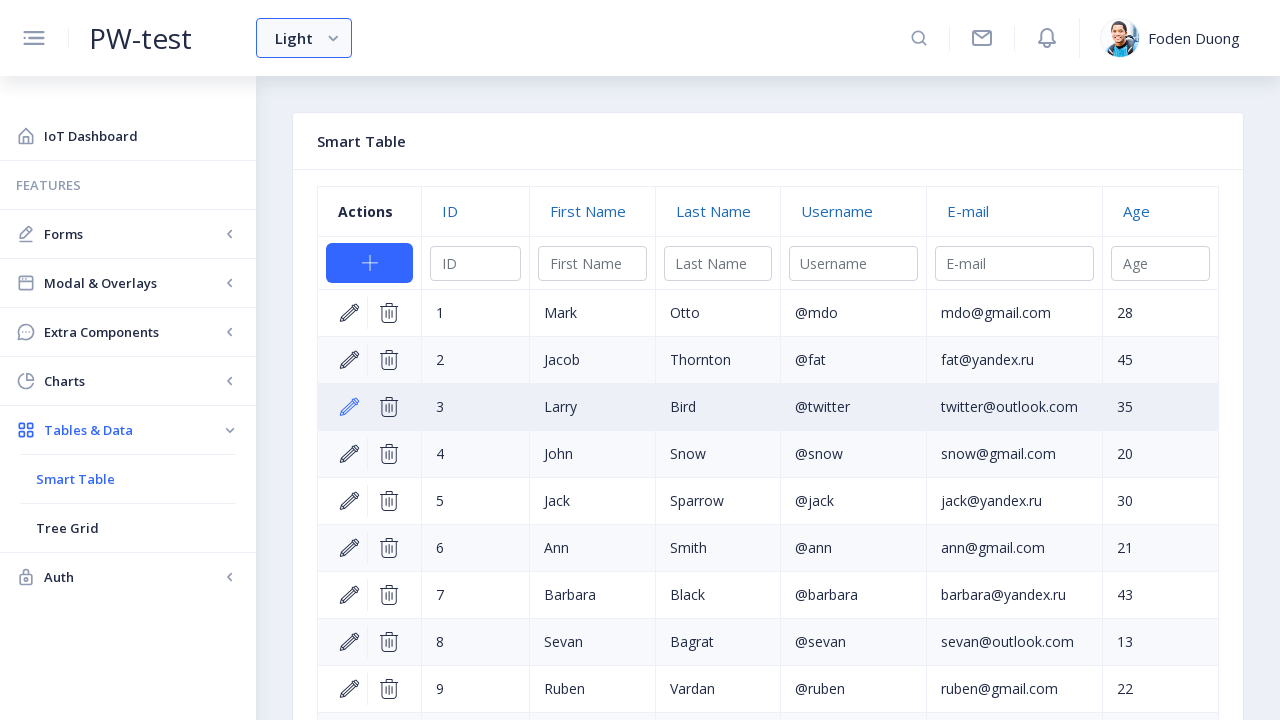

Cleared age filter field on input-filter >> internal:attr=[placeholder="Age"i]
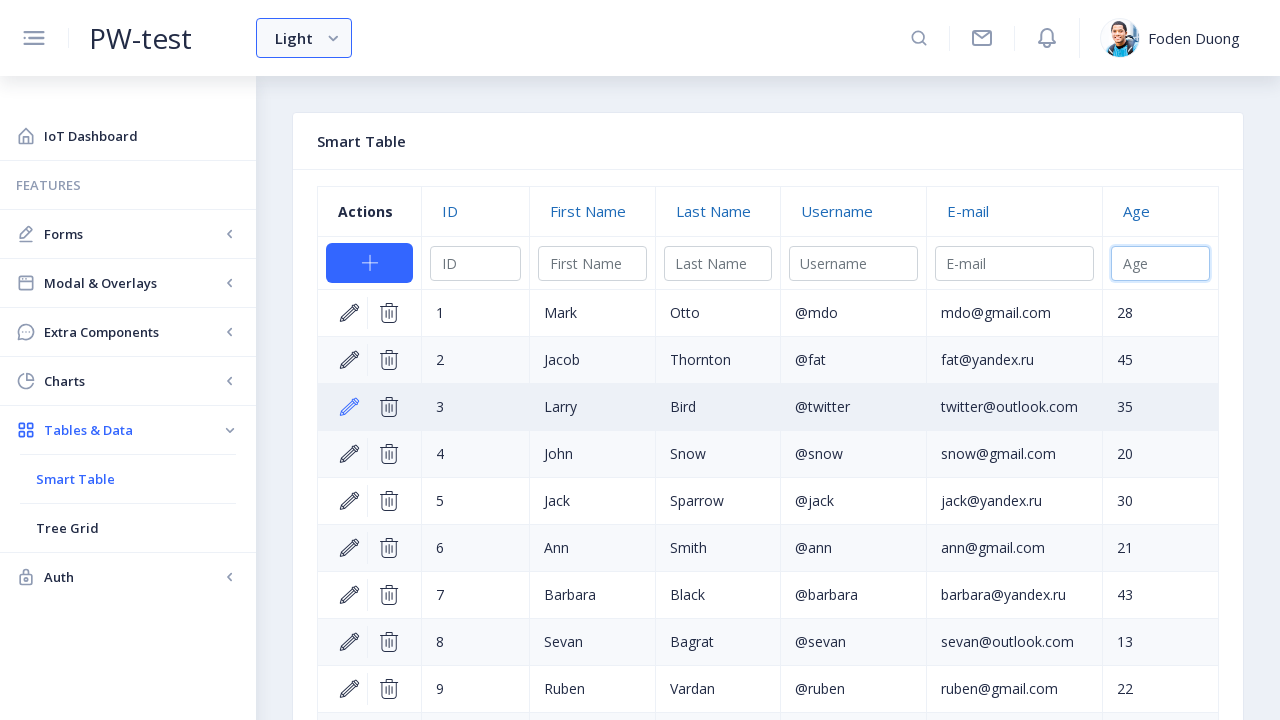

Filled age filter field with value '20' on input-filter >> internal:attr=[placeholder="Age"i]
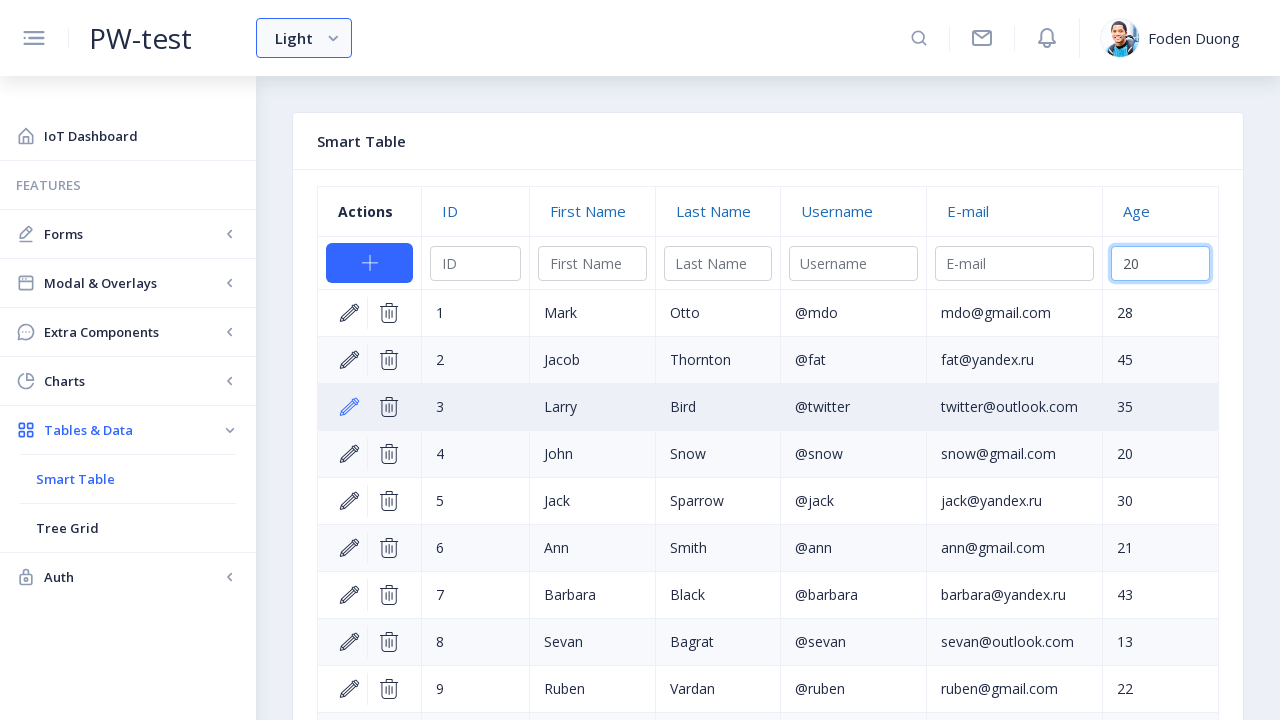

Waited 2 seconds for age filter '20' to apply
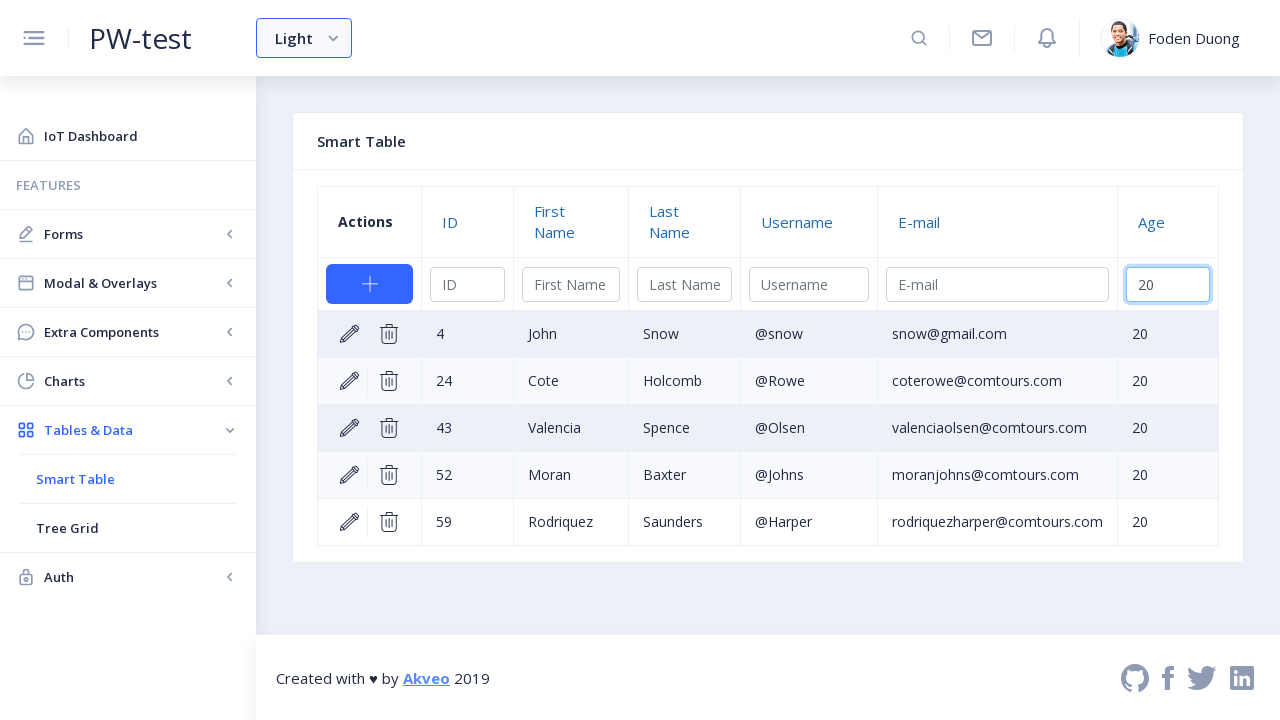

Cleared age filter field on input-filter >> internal:attr=[placeholder="Age"i]
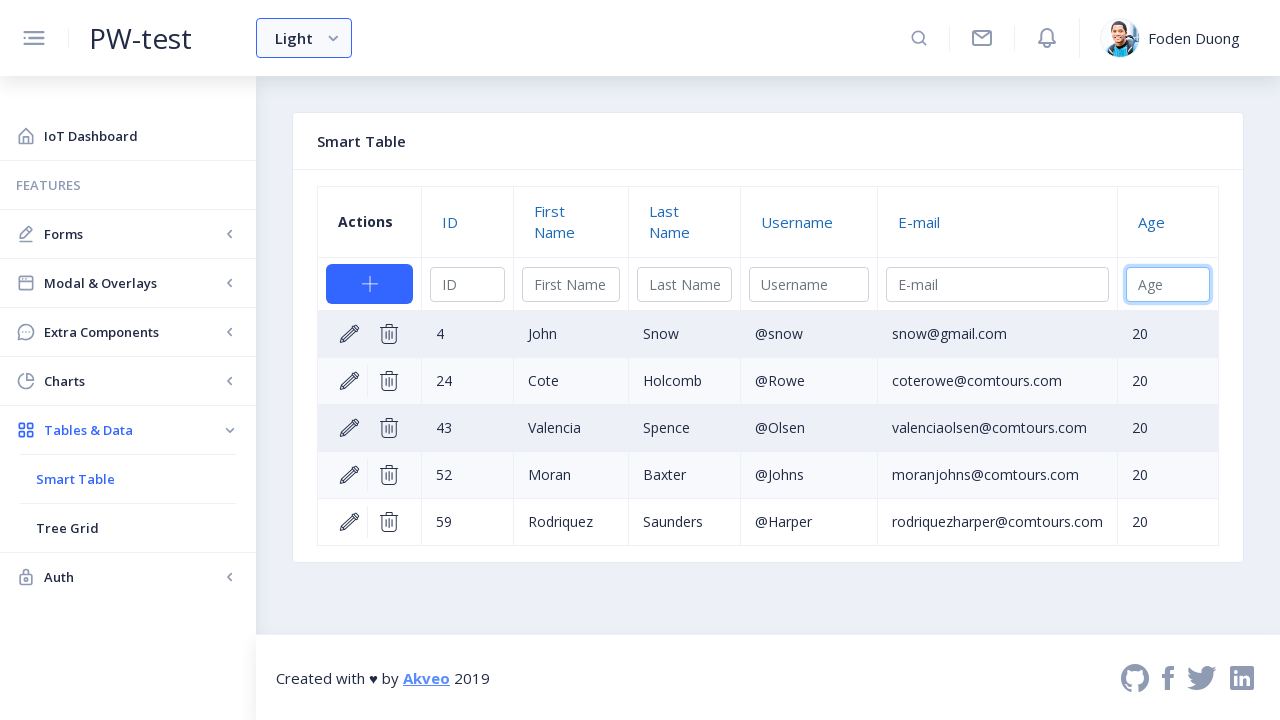

Filled age filter field with value '30' on input-filter >> internal:attr=[placeholder="Age"i]
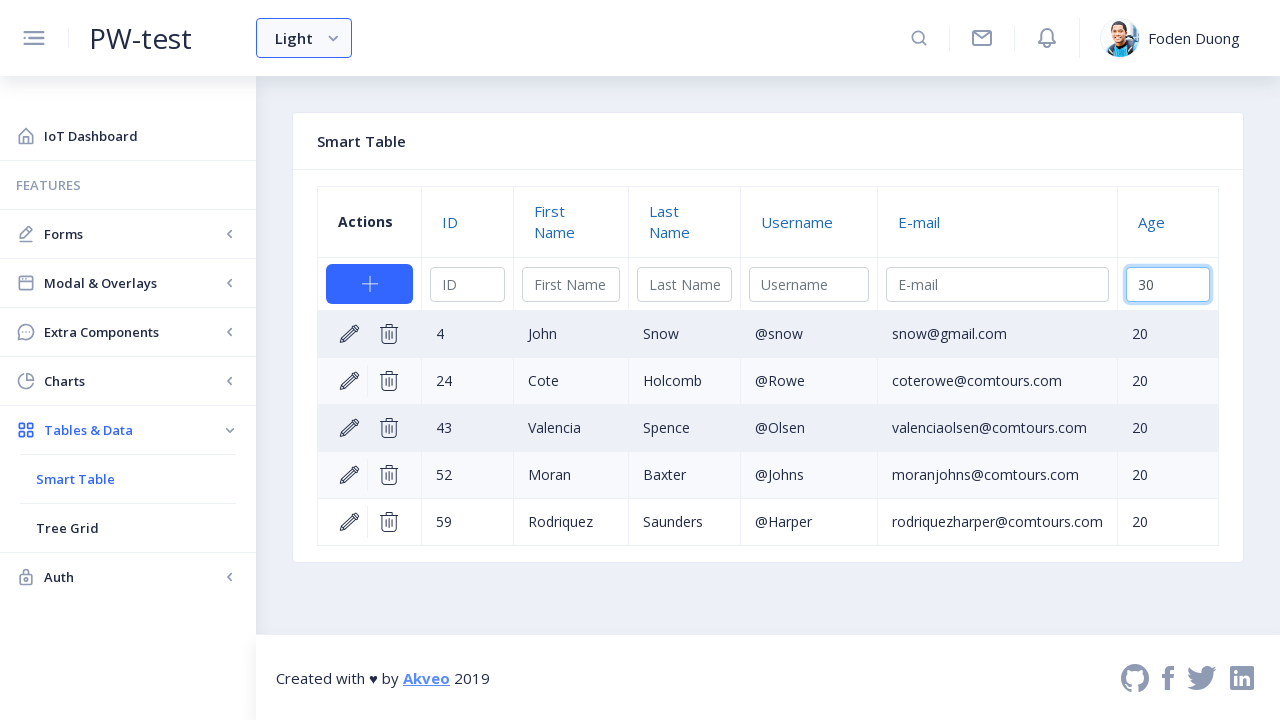

Waited 2 seconds for age filter '30' to apply
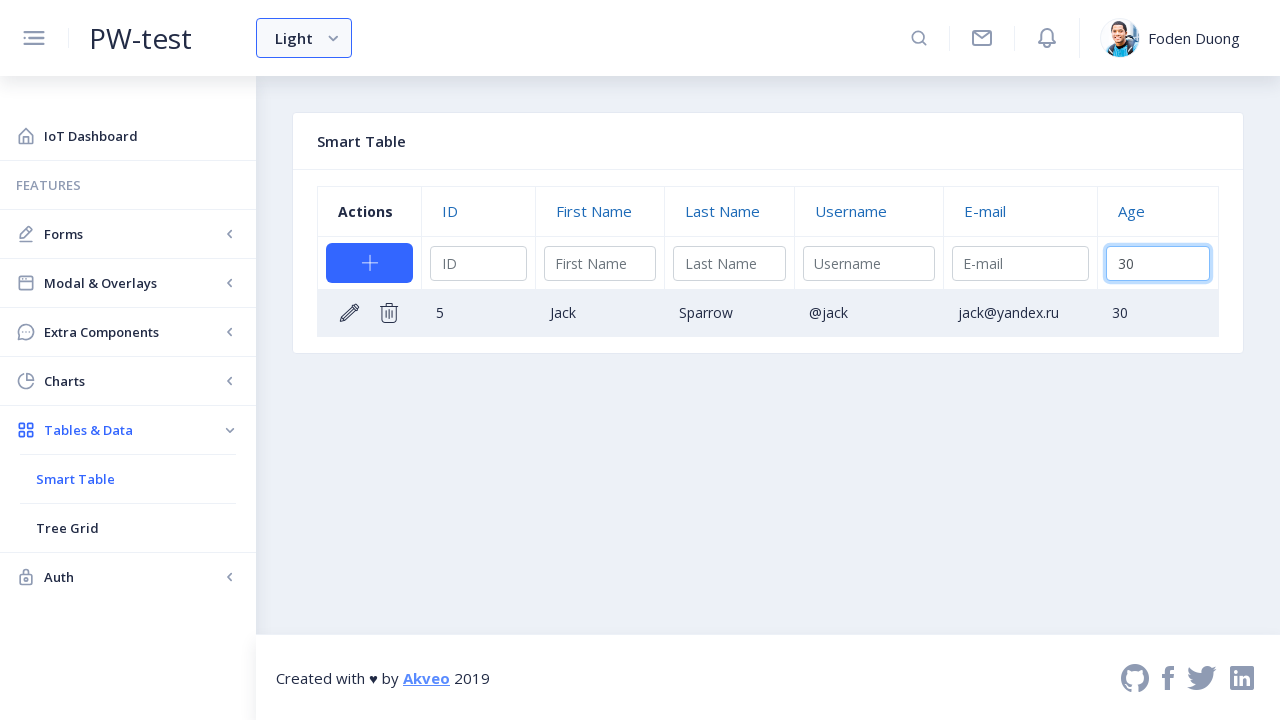

Cleared age filter field on input-filter >> internal:attr=[placeholder="Age"i]
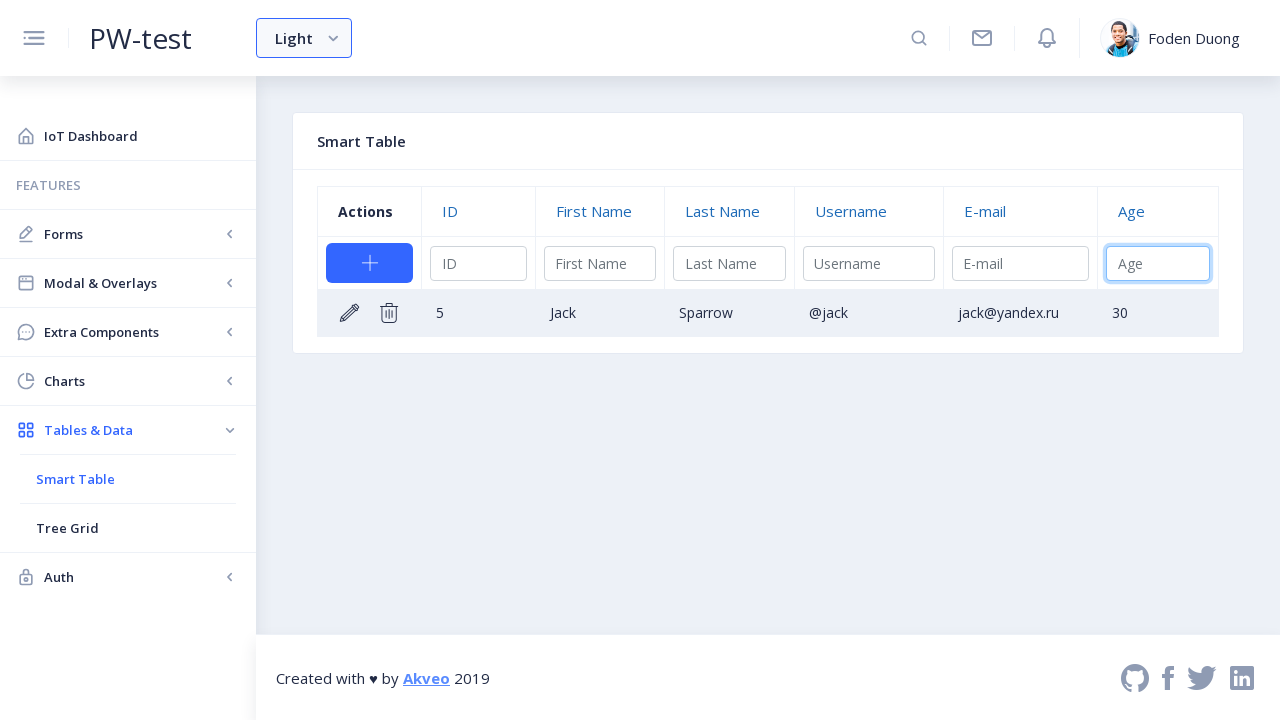

Filled age filter field with value '40' on input-filter >> internal:attr=[placeholder="Age"i]
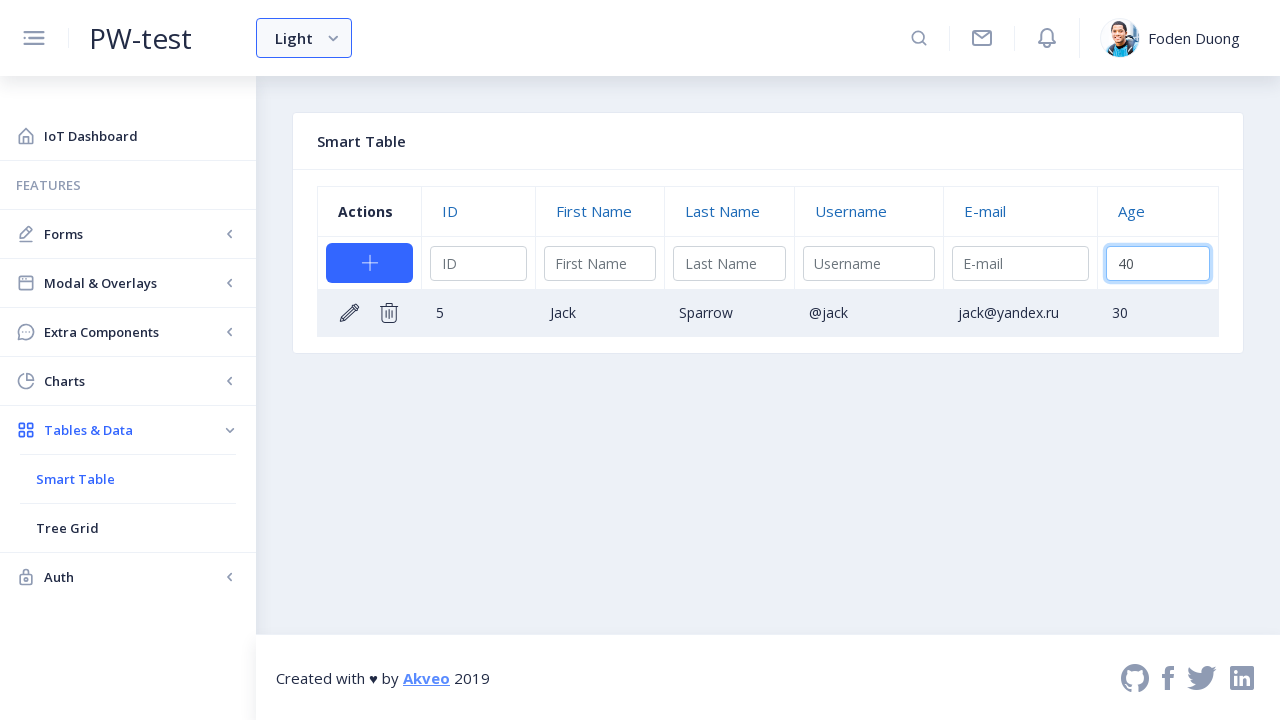

Waited 2 seconds for age filter '40' to apply
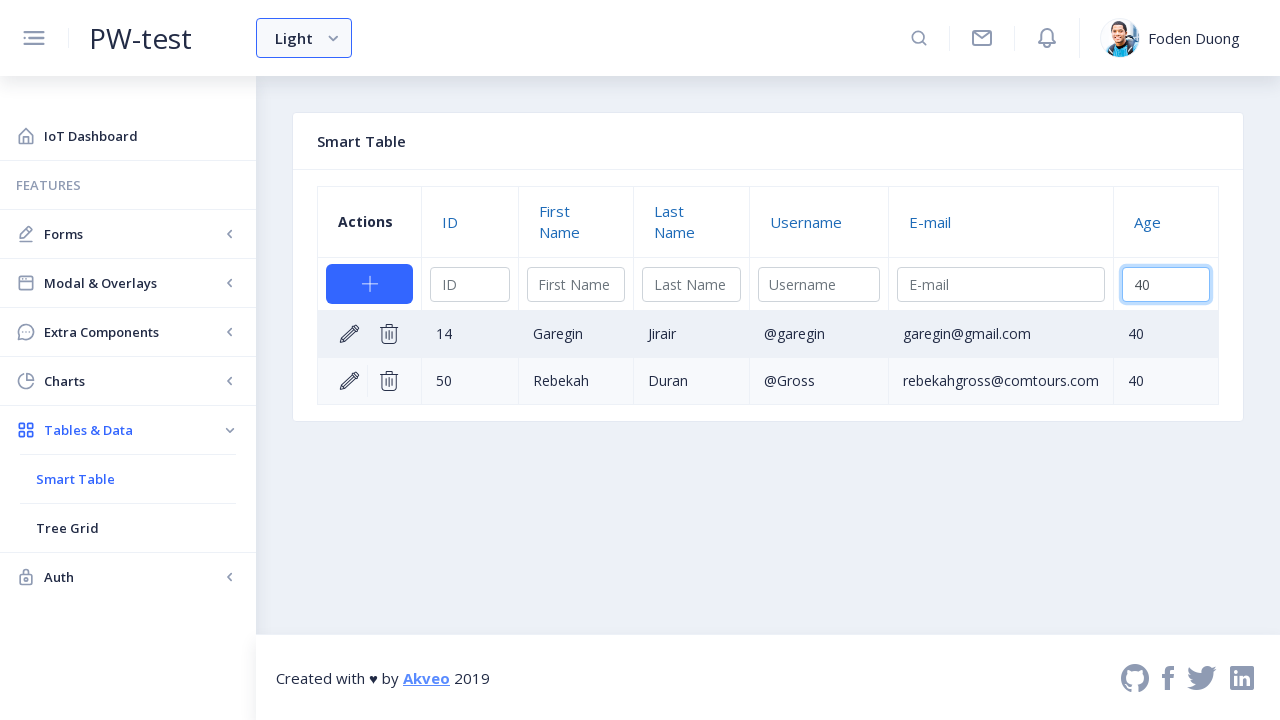

Cleared age filter field on input-filter >> internal:attr=[placeholder="Age"i]
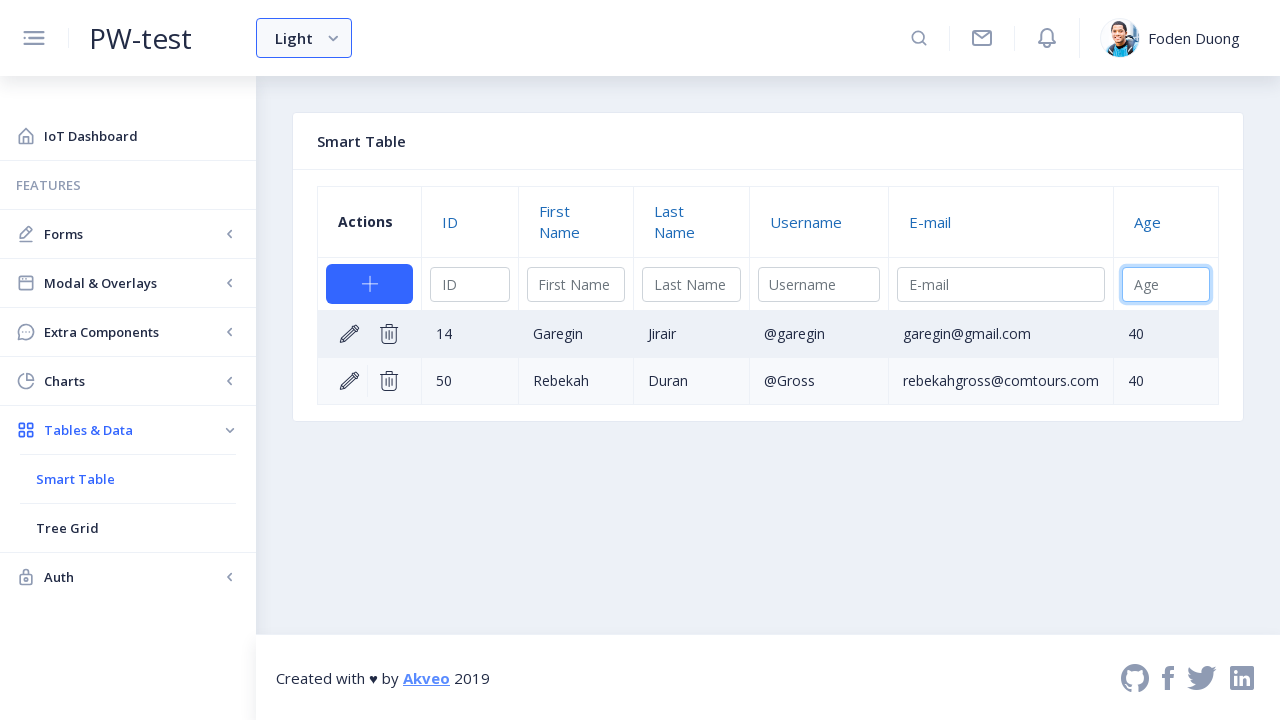

Filled age filter field with value '200' on input-filter >> internal:attr=[placeholder="Age"i]
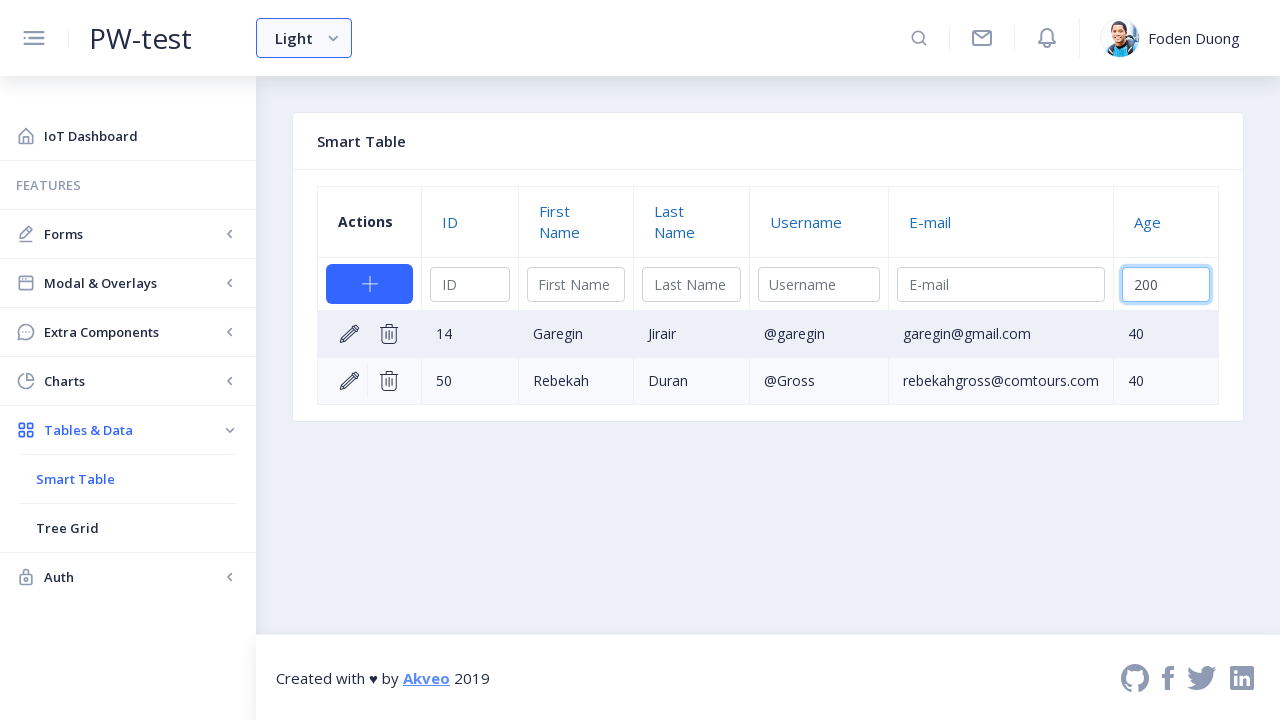

Waited 2 seconds for age filter '200' to apply
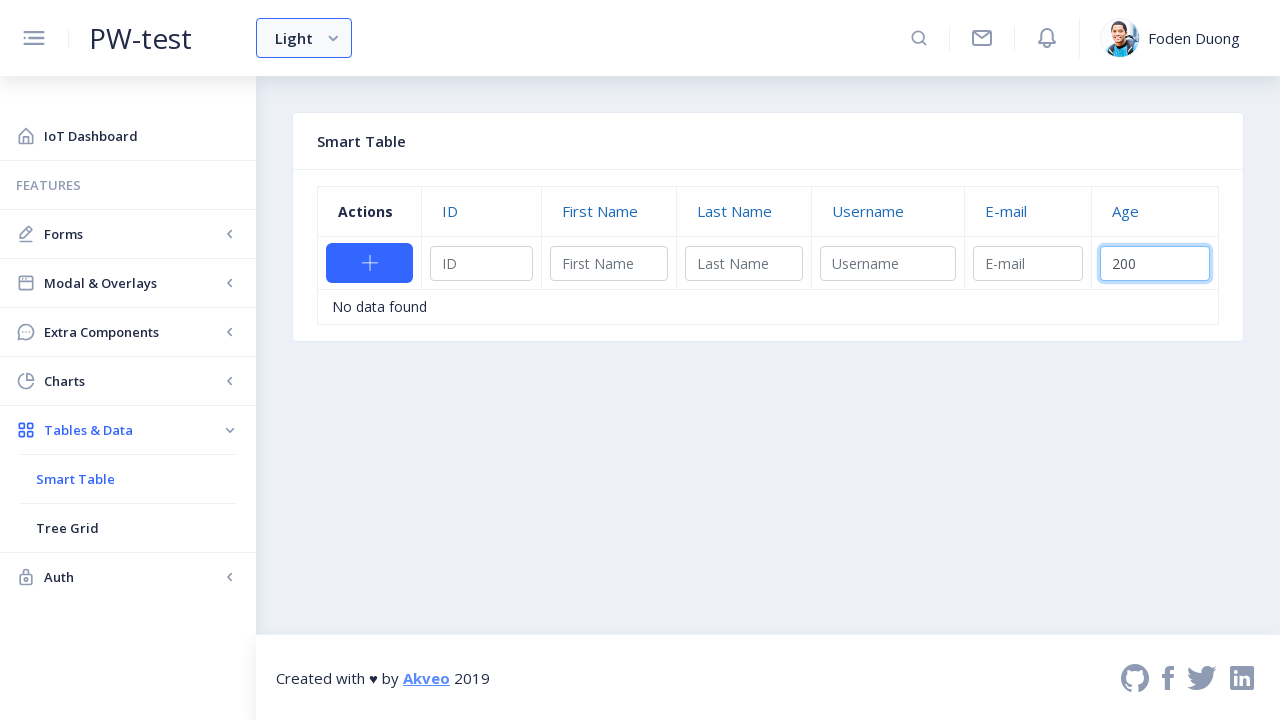

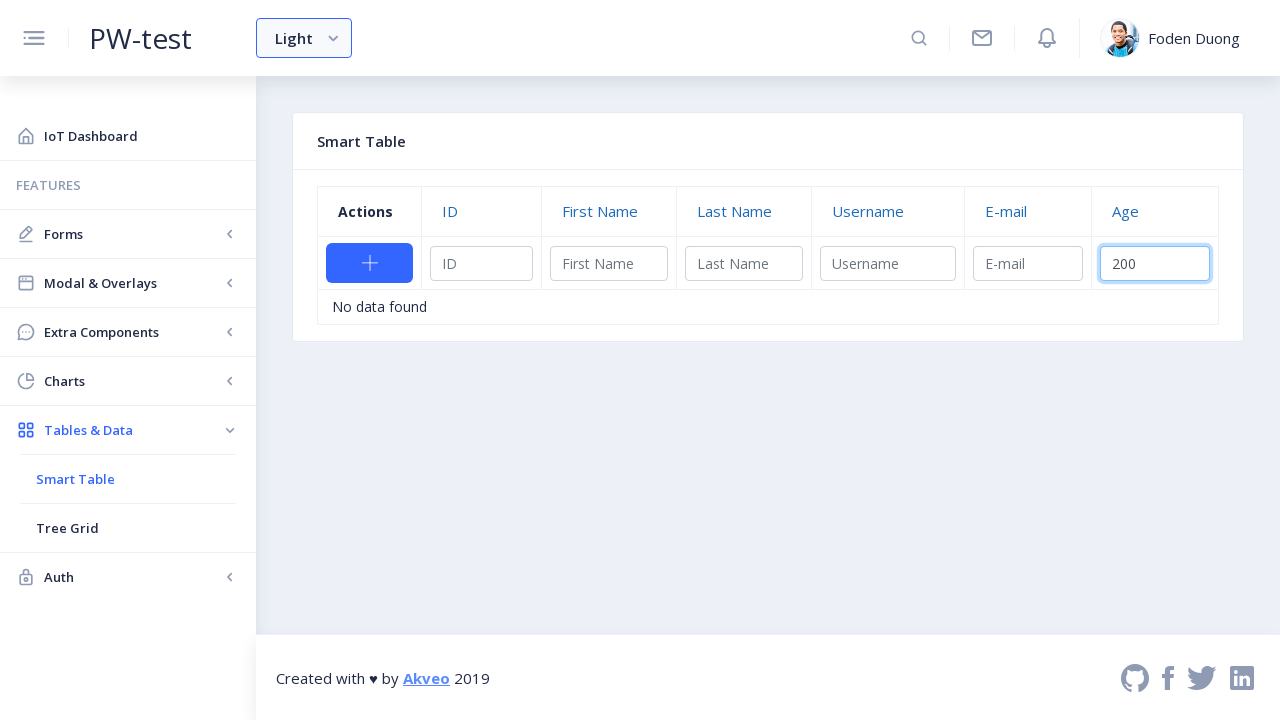